Tests contact form submission by filling all fields and verifying a success message appears after submission.

Starting URL: https://jupiter.cloud.planittesting.com/#/

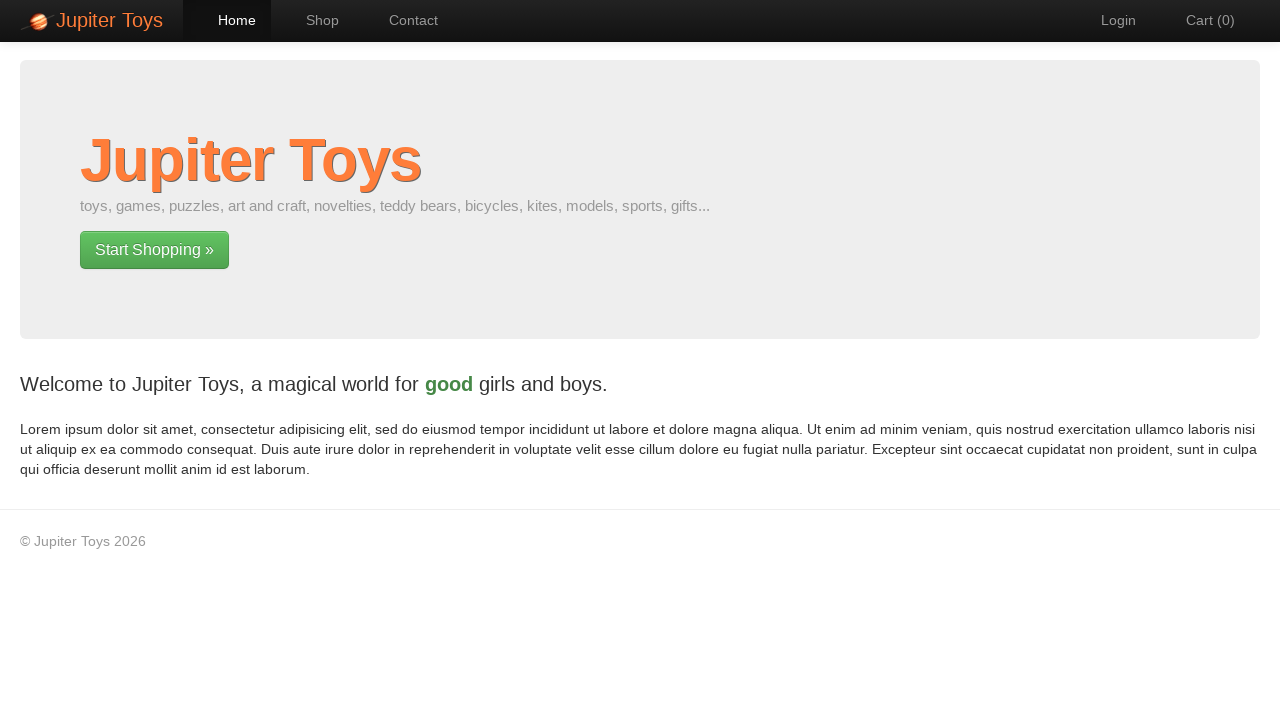

Clicked on Contact link at (404, 20) on a:has-text('Contact')
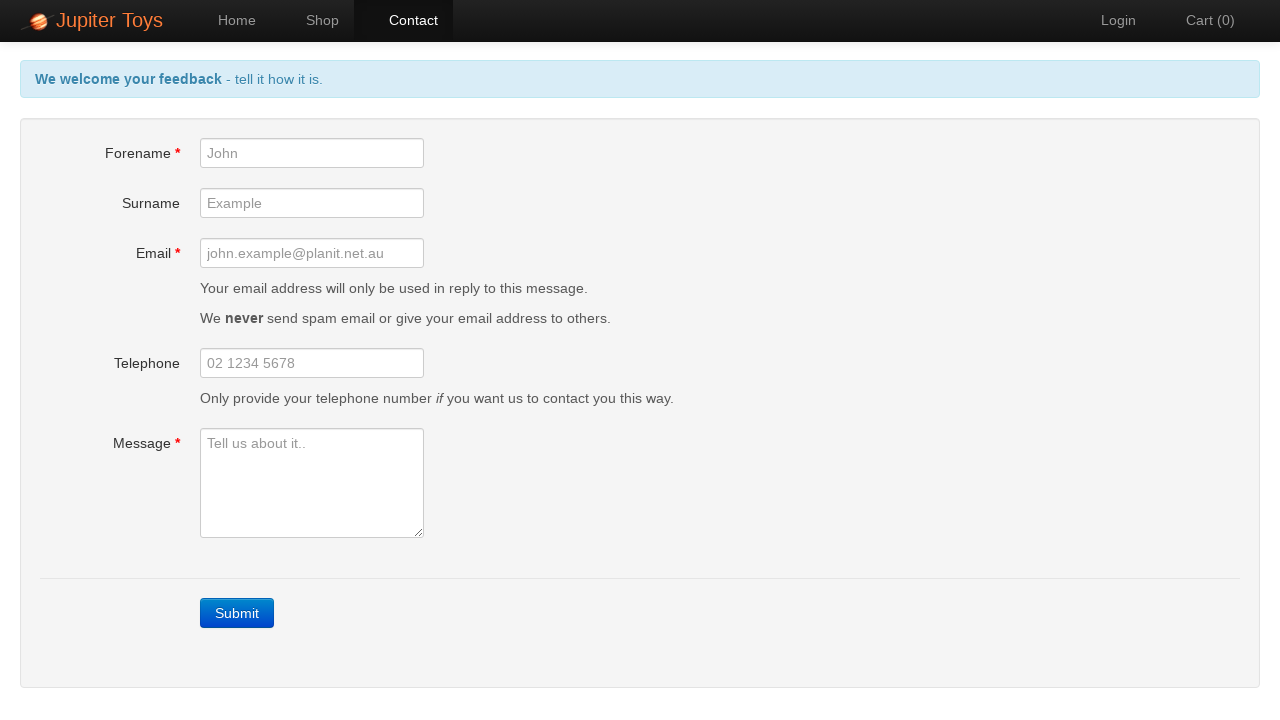

Filled forename field with 'TestUser' on #forename
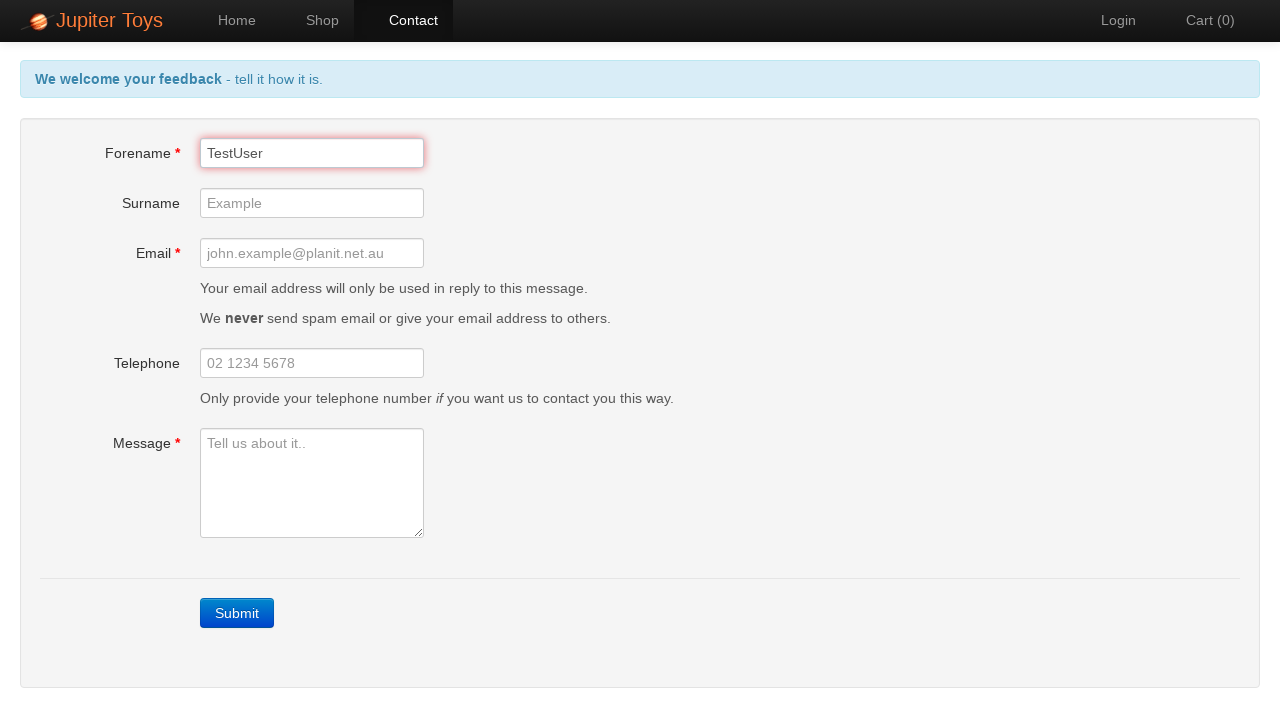

Filled surname field with 'LastName' on #surname
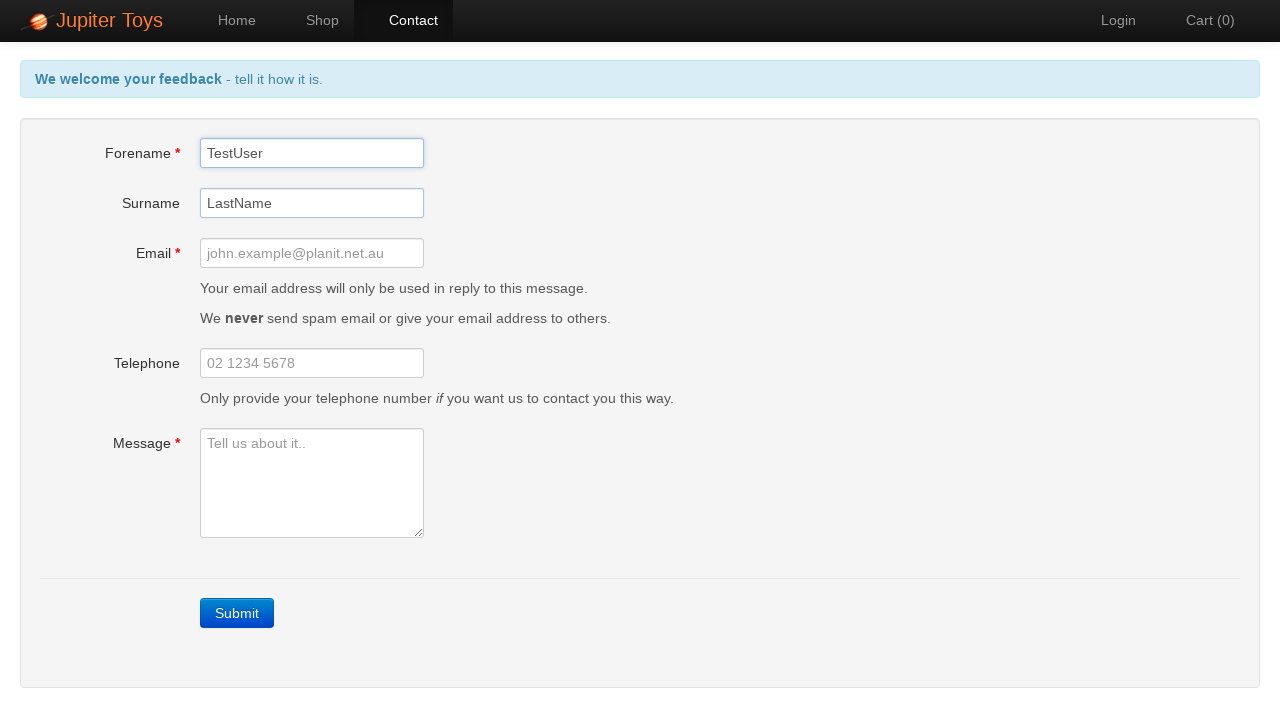

Filled email field with 'testuser@example.com' on #email
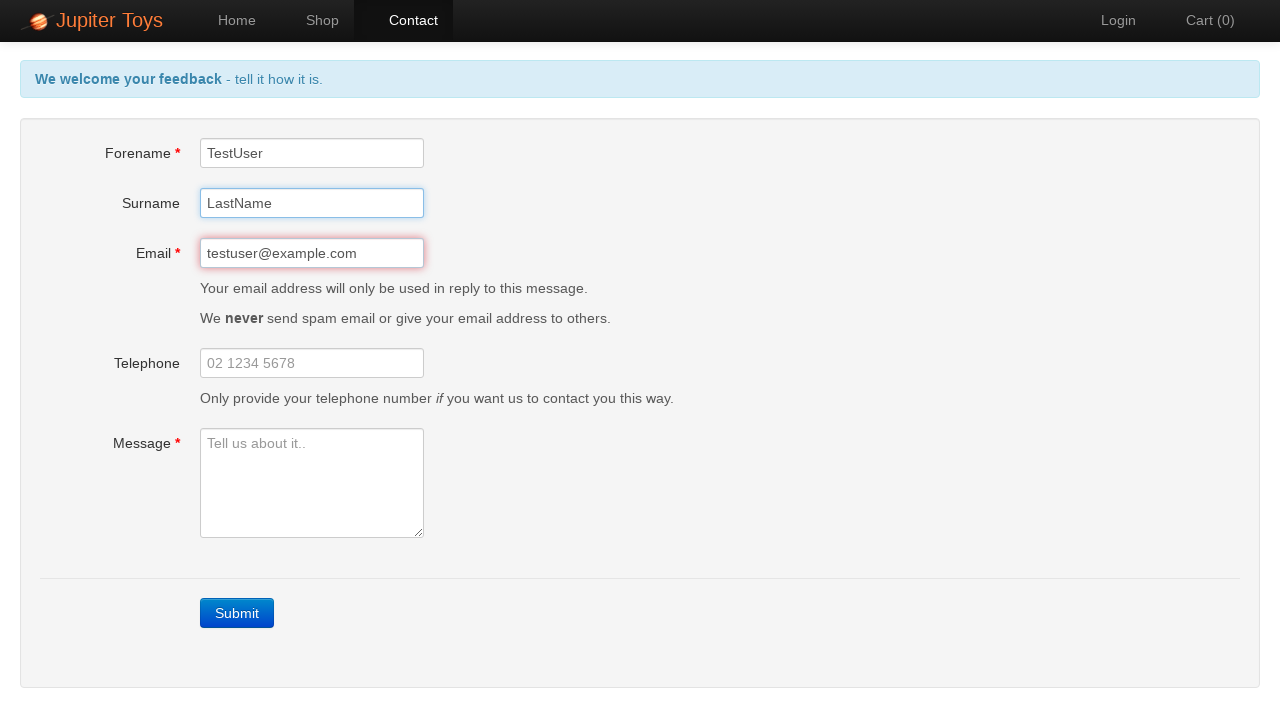

Filled telephone field with '5551234567' on #telephone
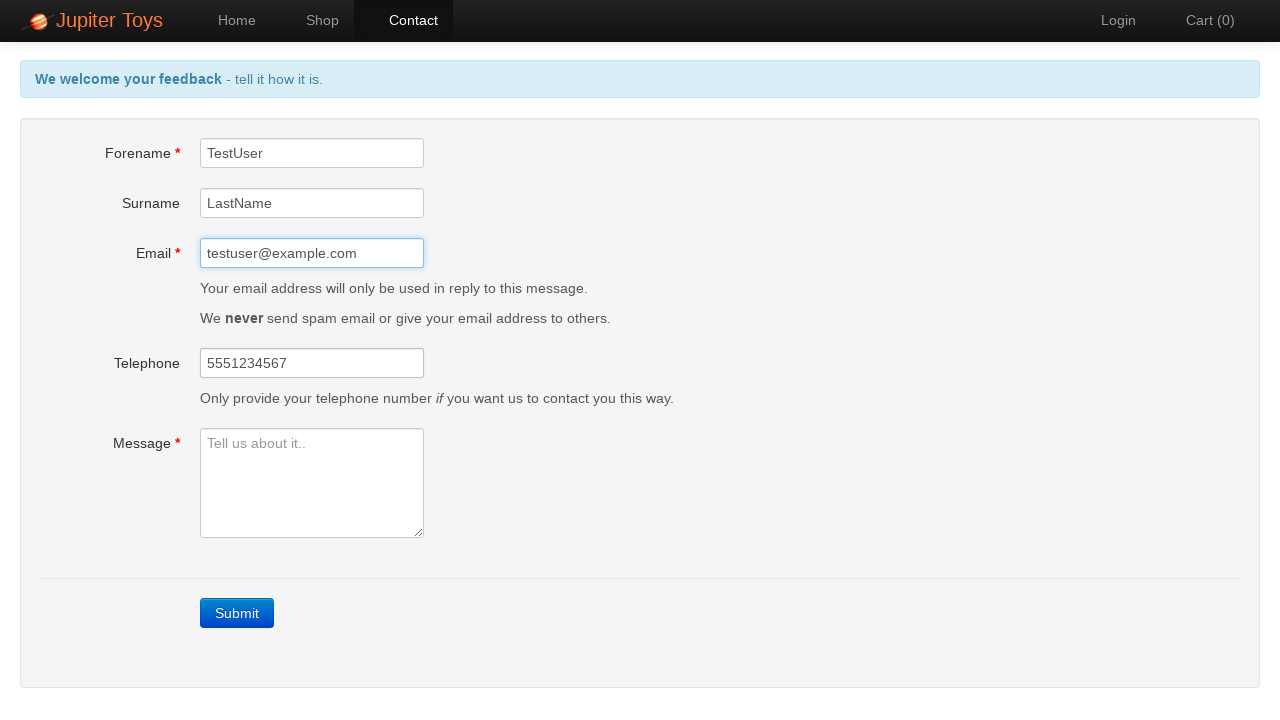

Filled message field with test message on #message
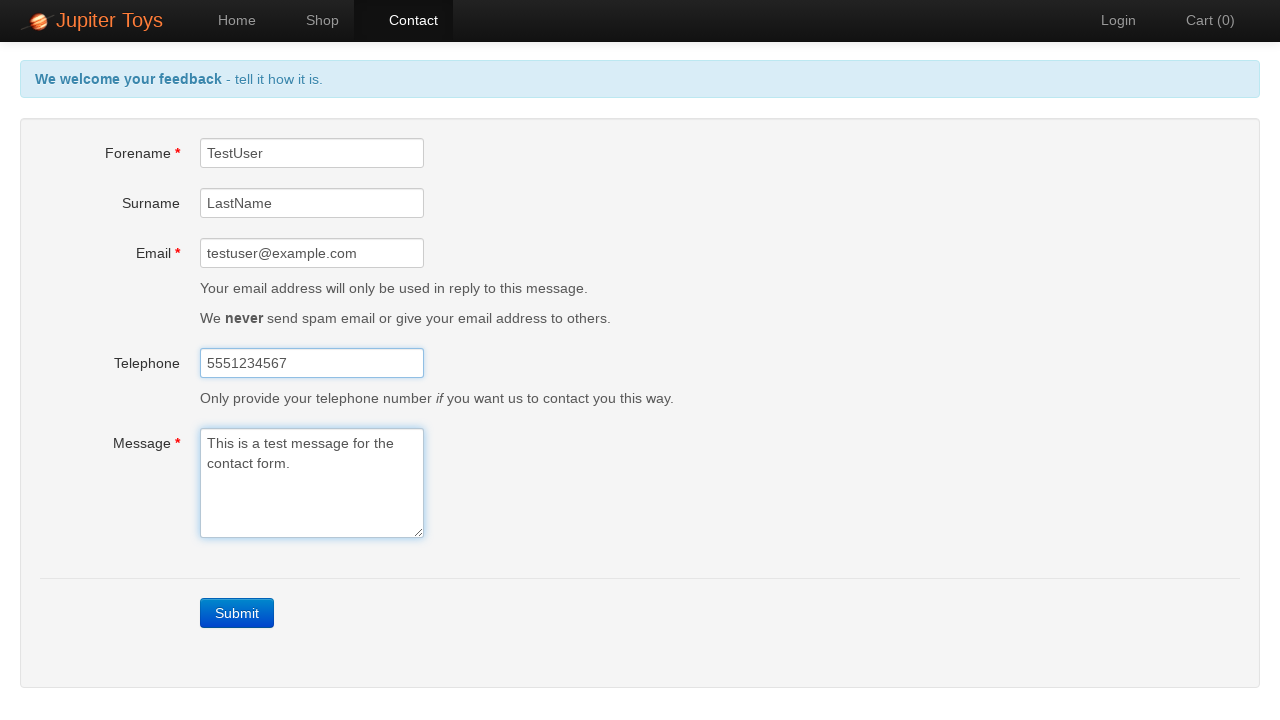

Clicked Submit button to submit contact form at (237, 613) on text=Submit
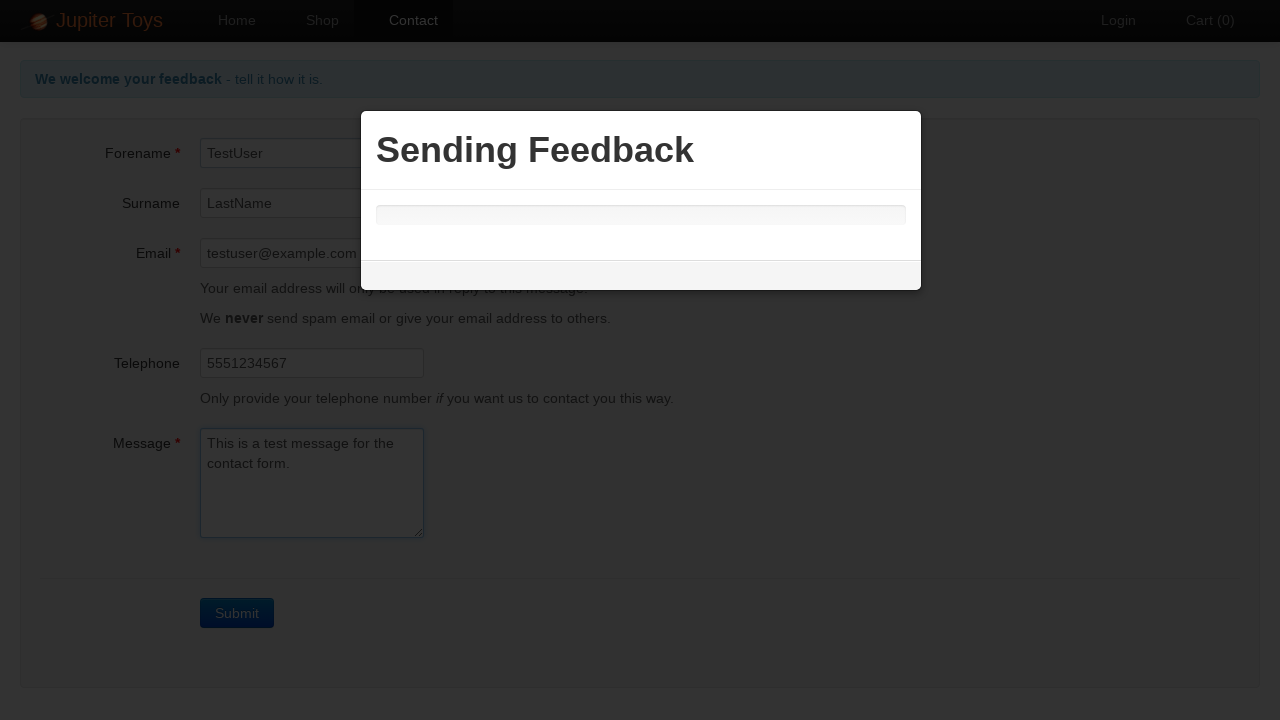

Success message appeared after form submission
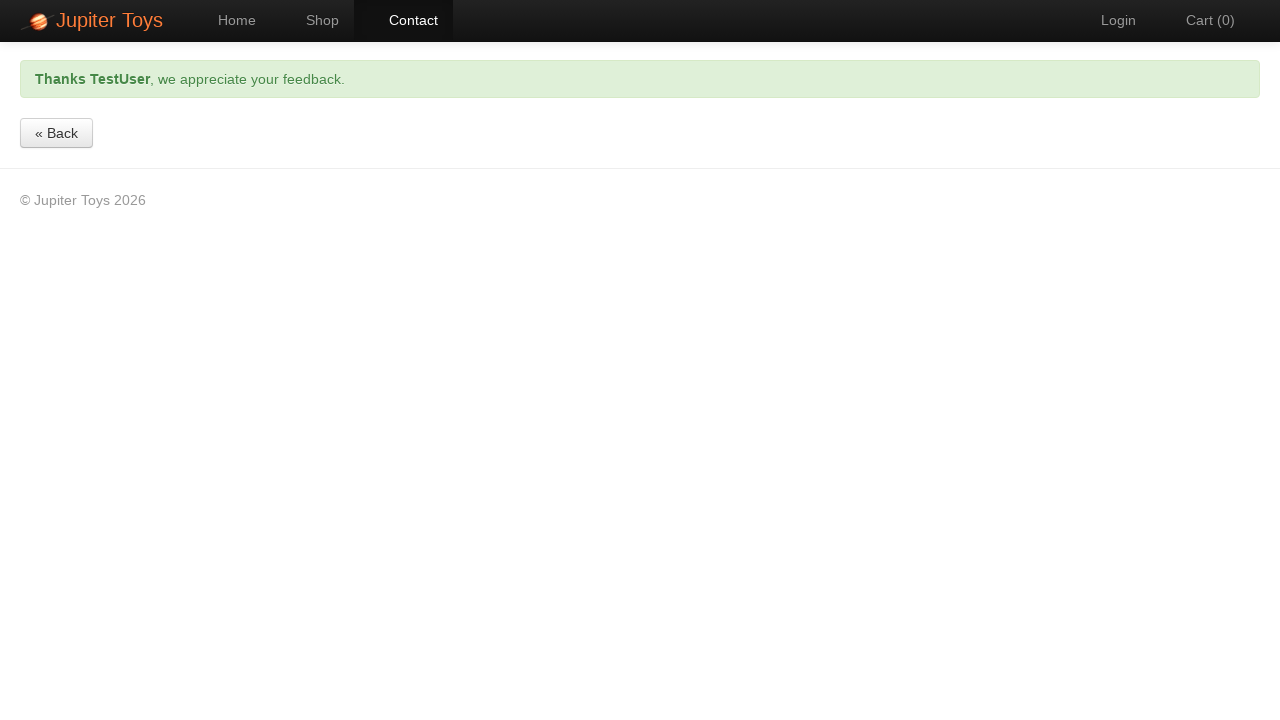

Clicked Back button to return from contact form at (640, 79) on text=Back
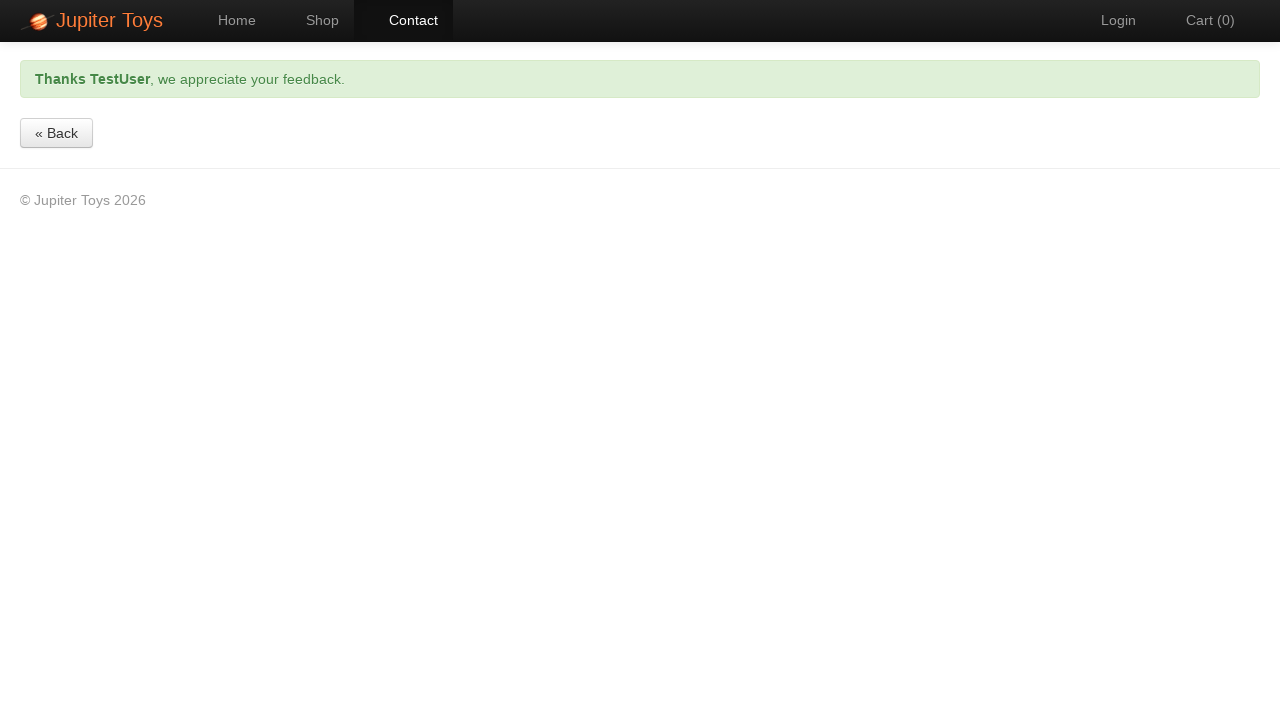

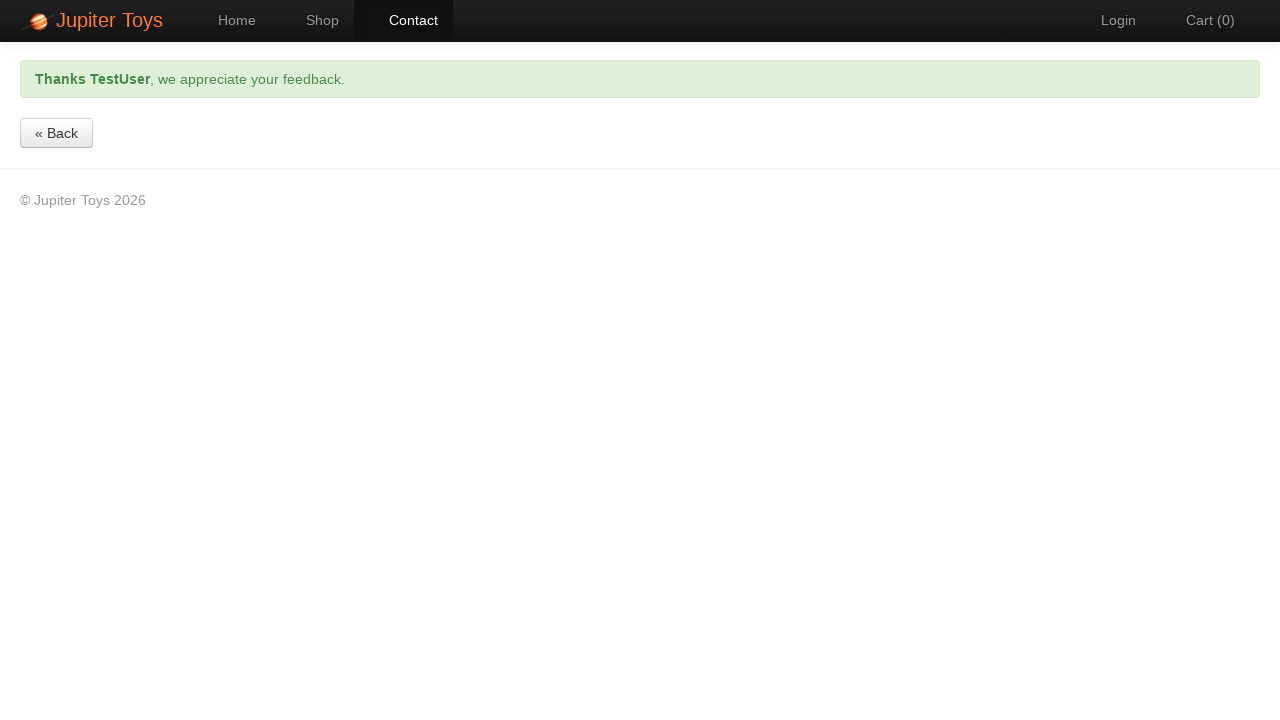